Navigates to RedBus homepage and waits for the page to load

Starting URL: https://www.redbus.in/

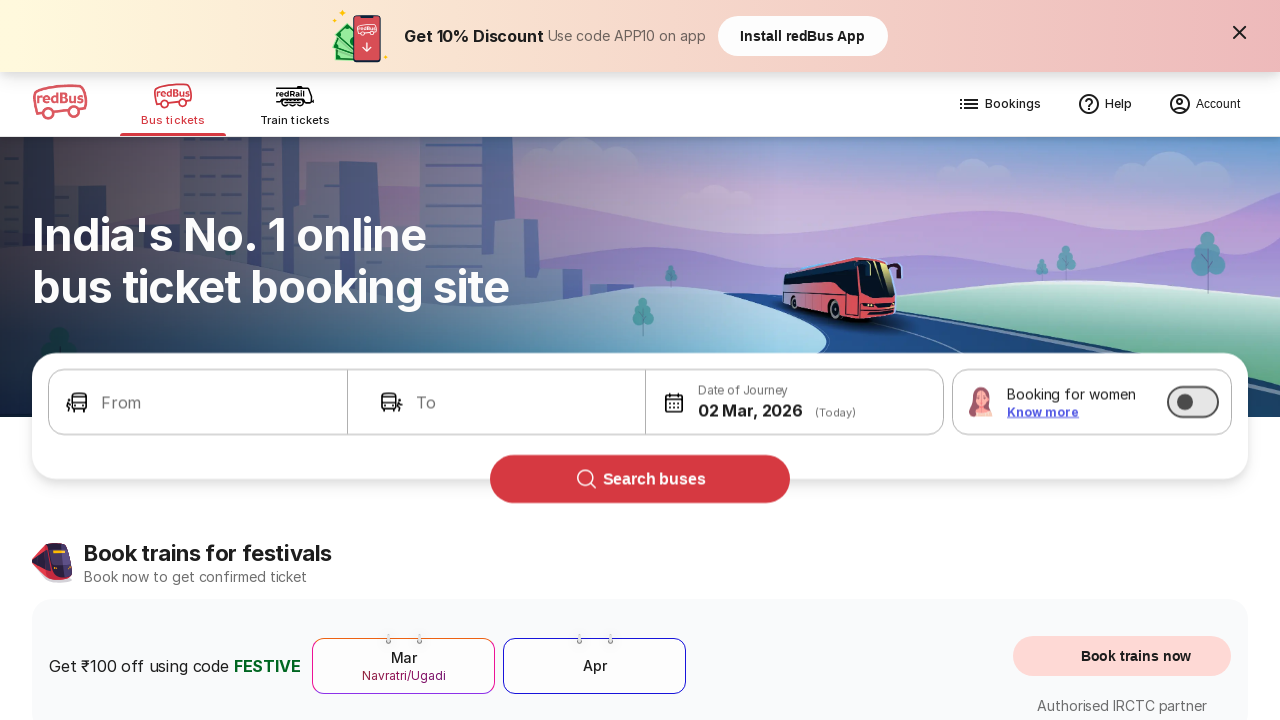

Waited for page DOM content to load
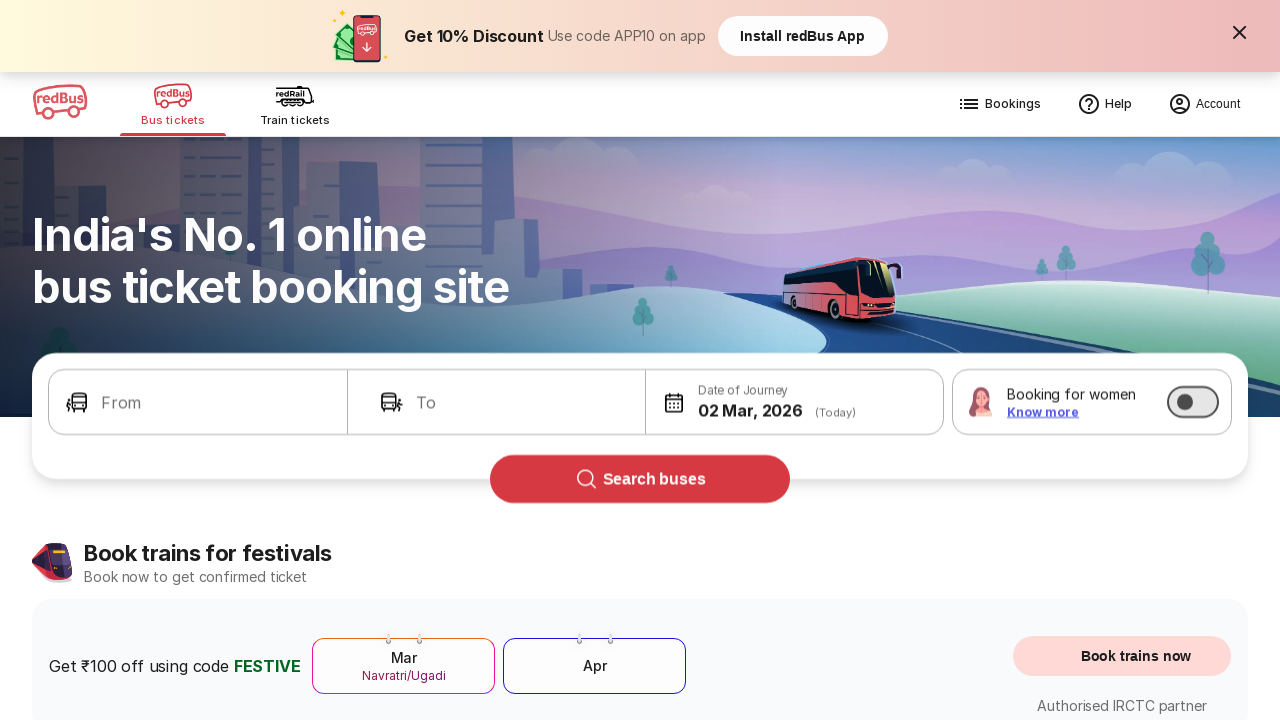

Waited 2 seconds for main content to be visible
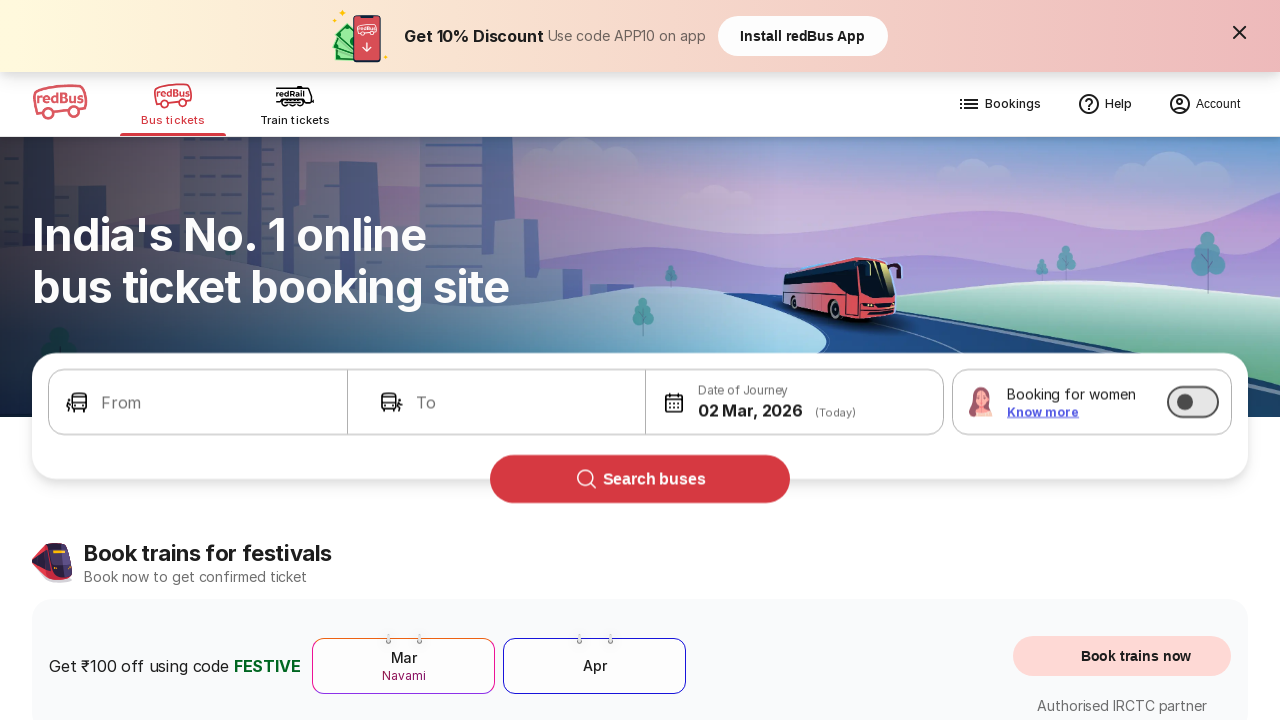

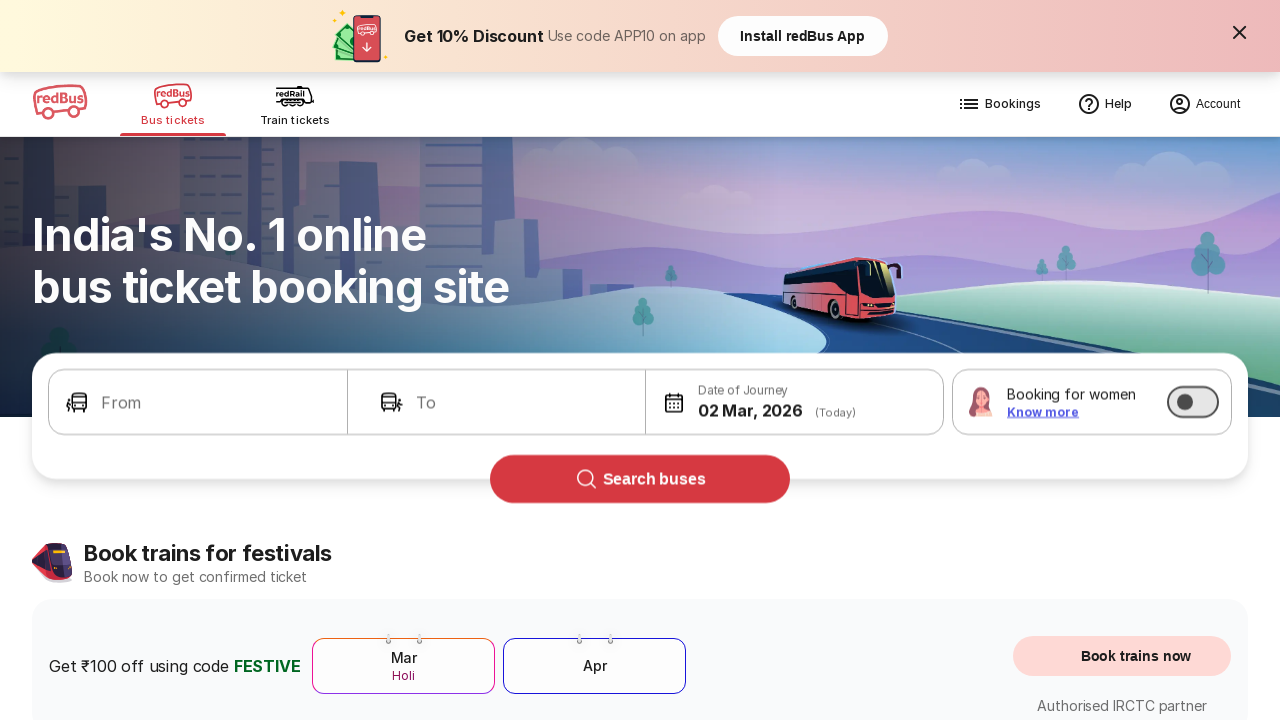